Tests checkbox functionality on The Internet demo site by navigating to the checkboxes page, checking both checkboxes, and verifying they are both selected.

Starting URL: https://the-internet.herokuapp.com/

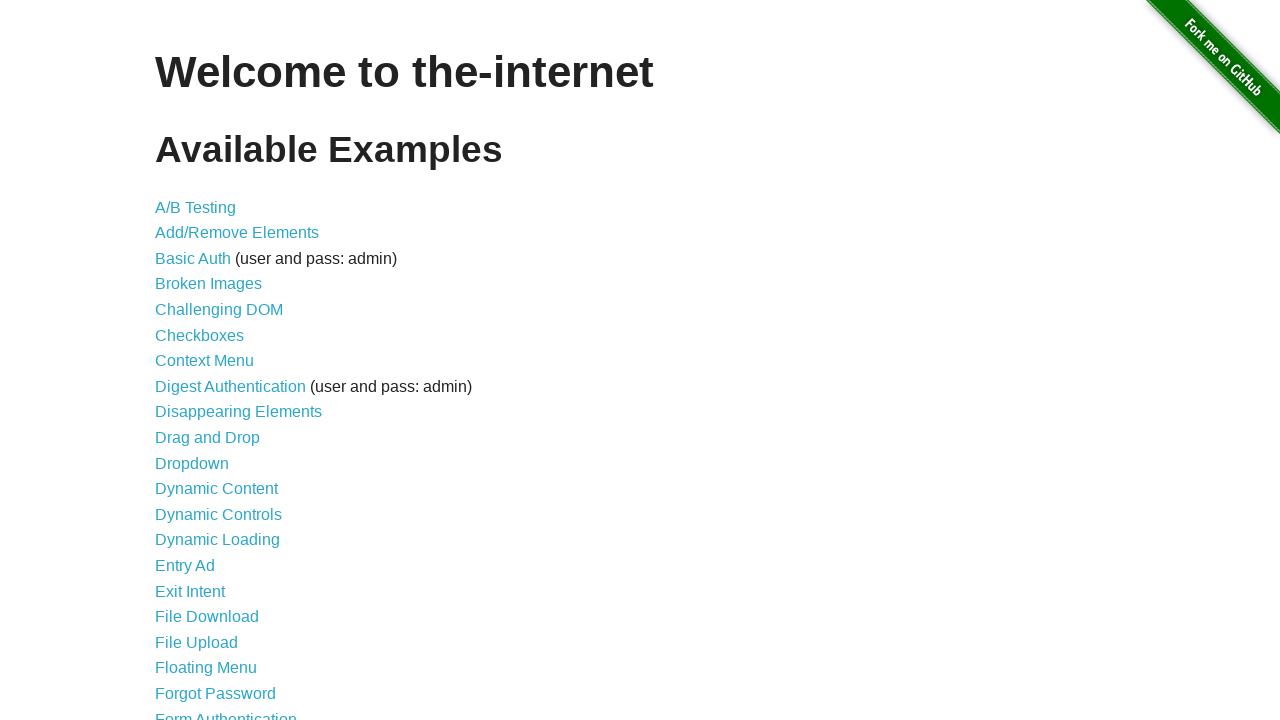

Clicked on the Checkboxes link from the home page at (200, 335) on a[href='/checkboxes']
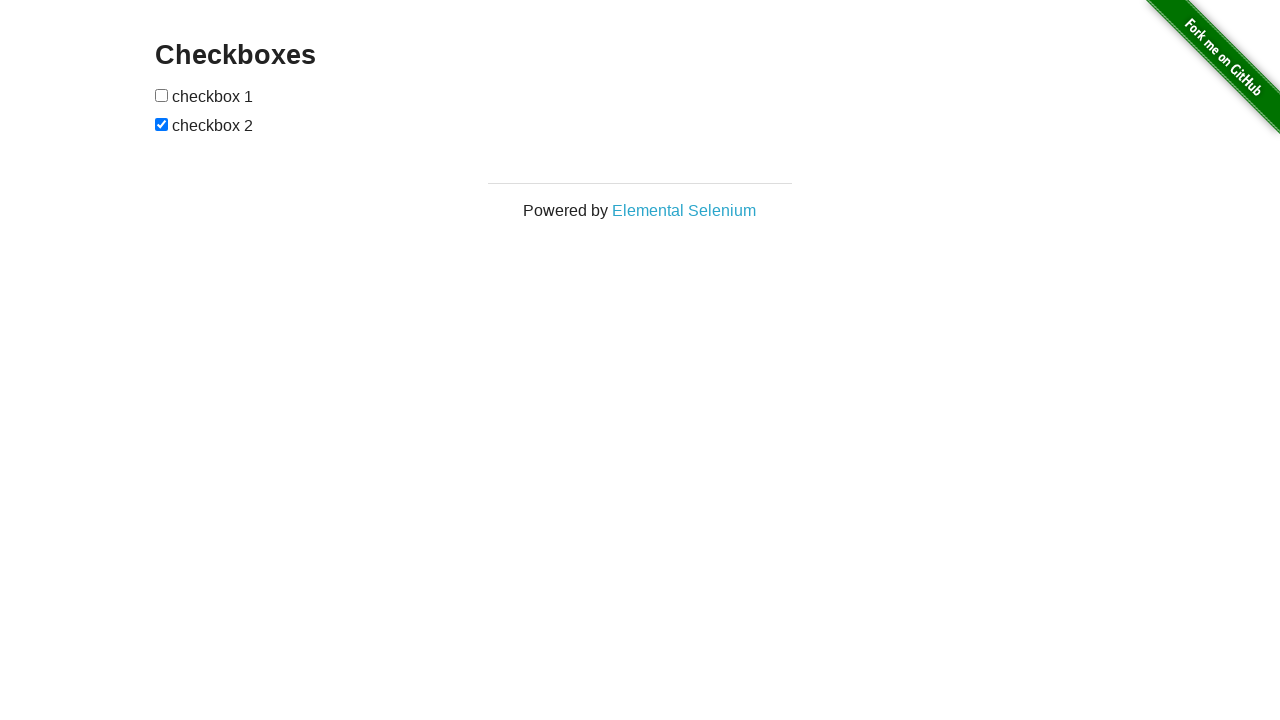

Checkboxes page loaded and checkboxes are visible
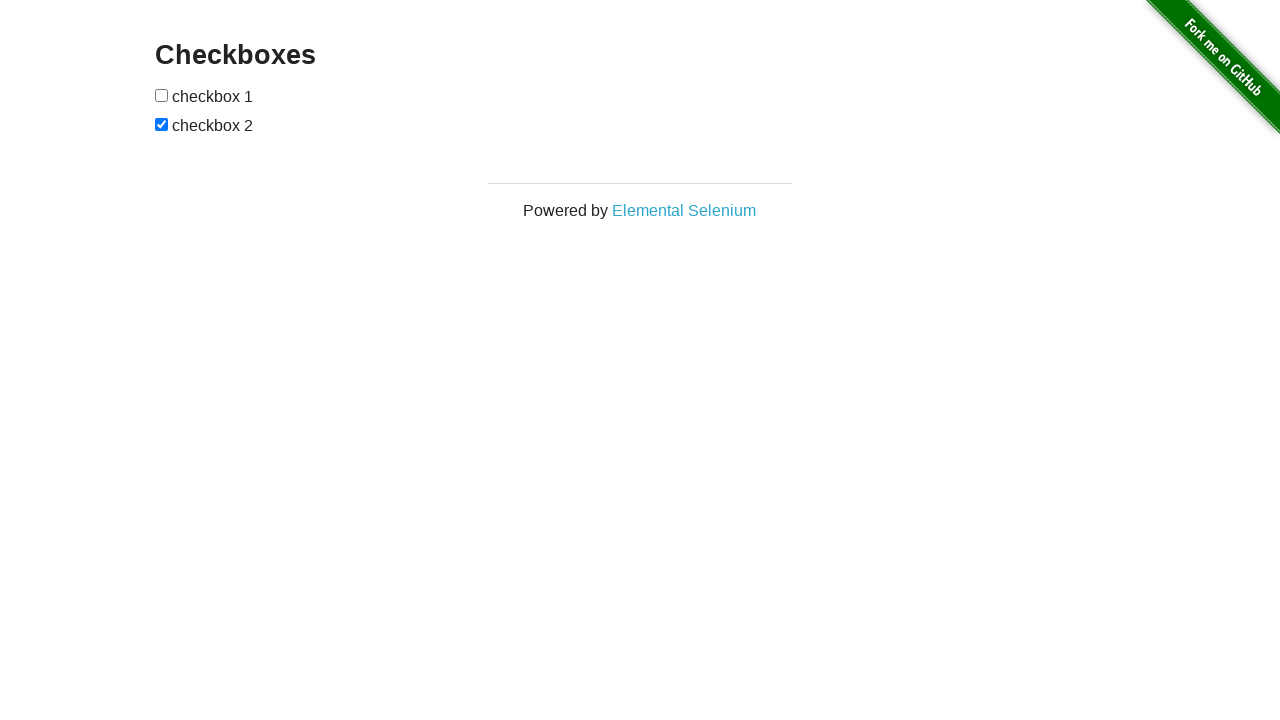

Located all checkboxes on the page
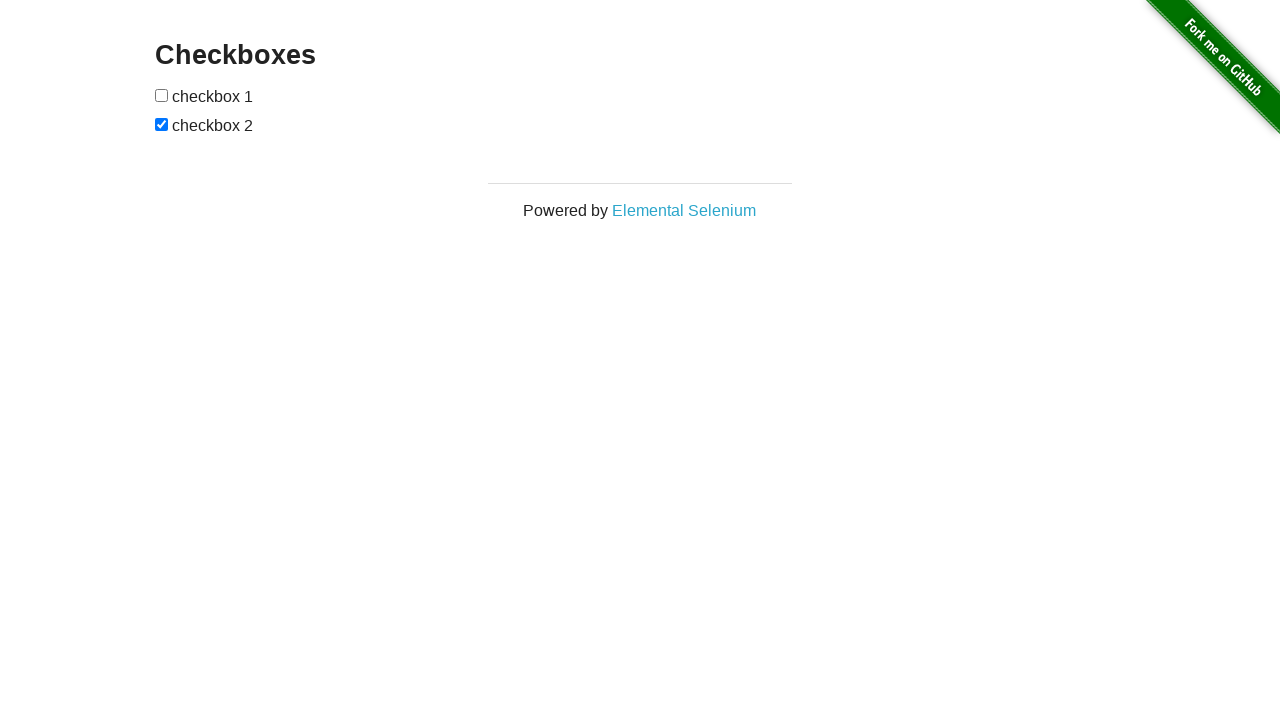

Retrieved first checkbox element
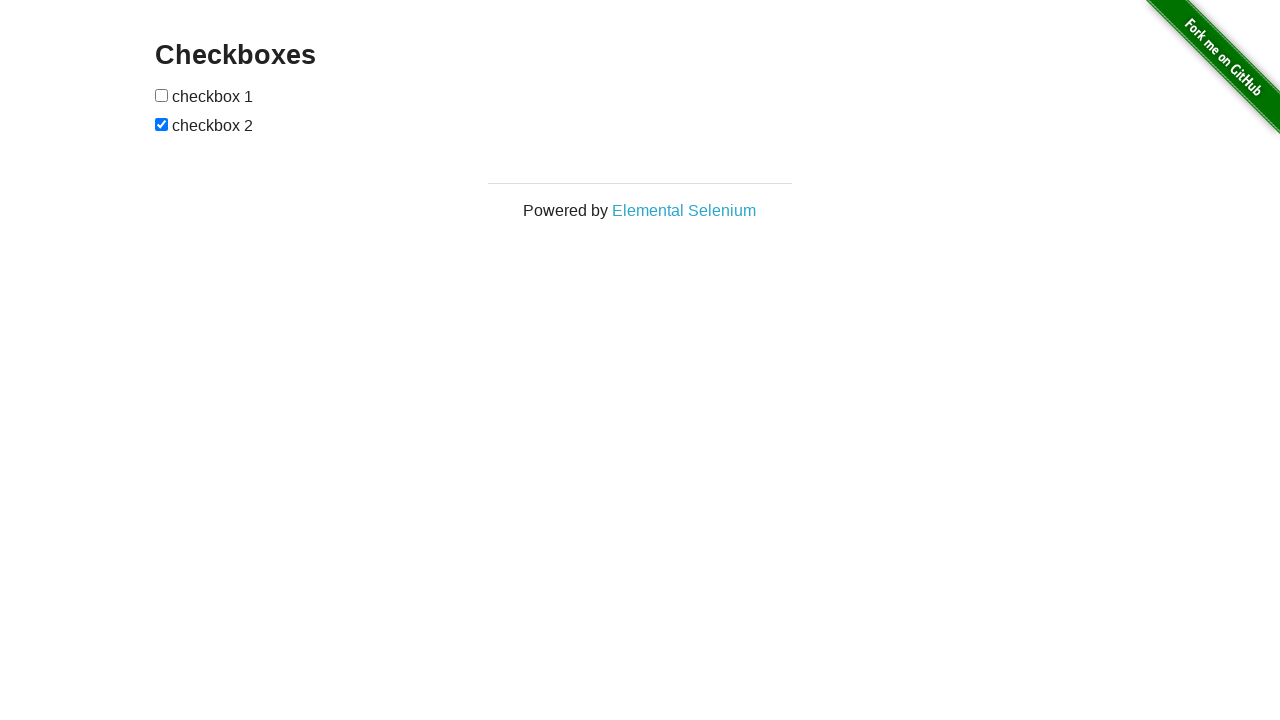

Checked the first checkbox at (162, 95) on input[type='checkbox'] >> nth=0
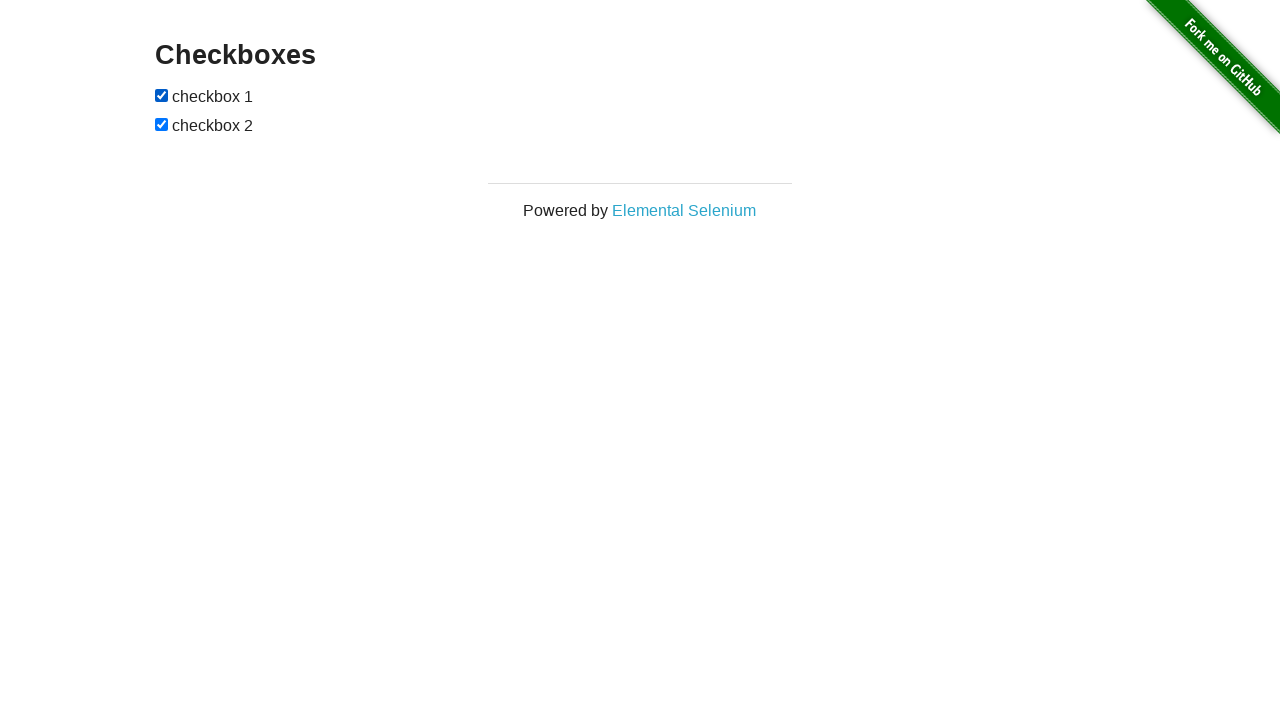

Retrieved second checkbox element
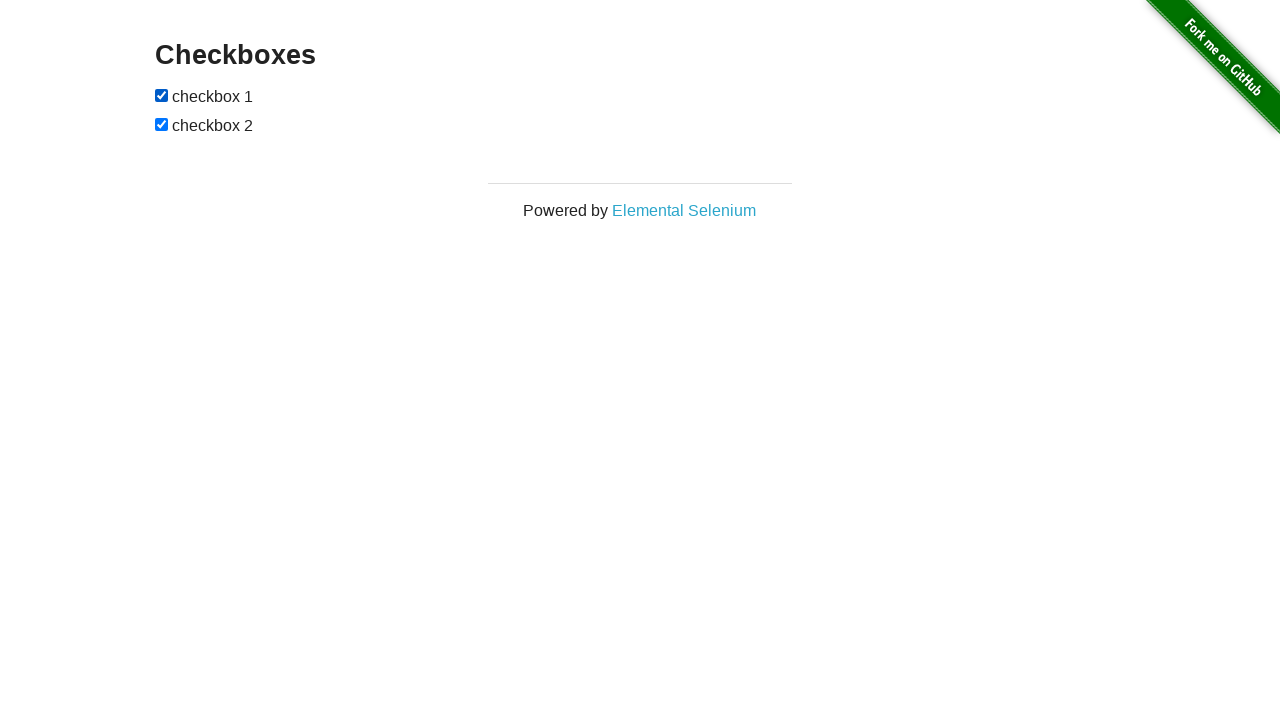

Second checkbox was already checked
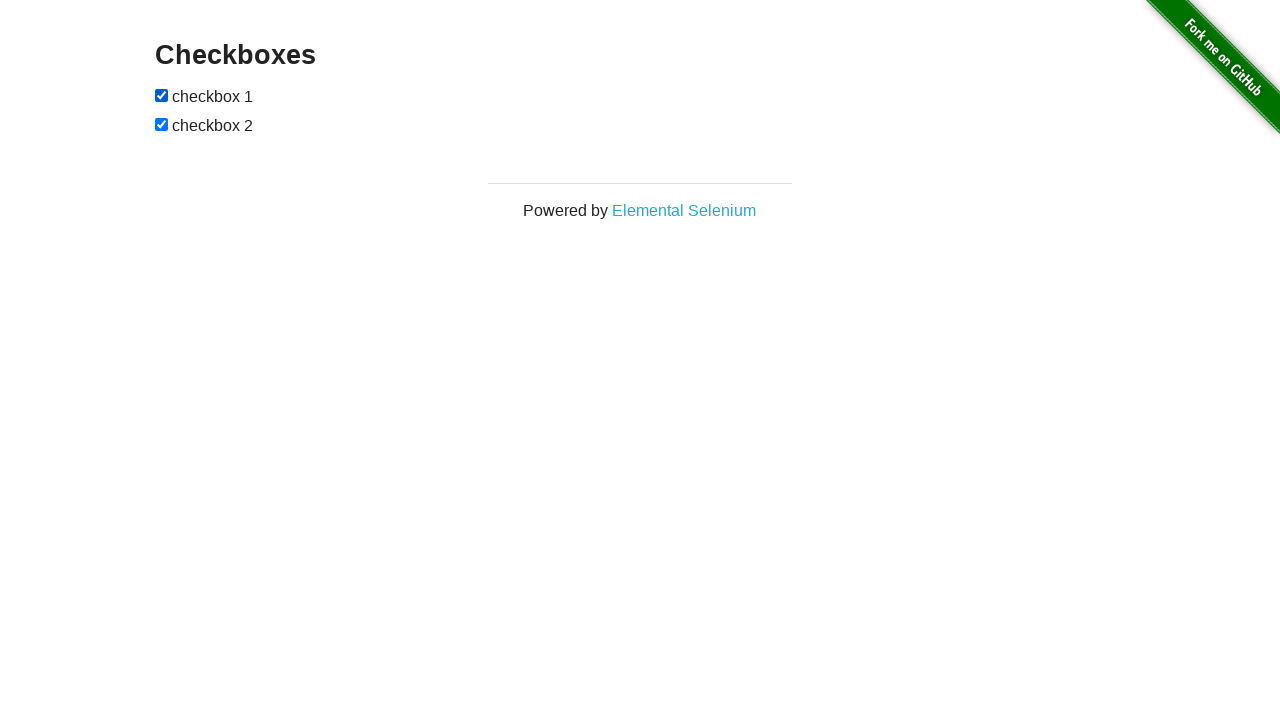

Verified that checkbox 1 is checked
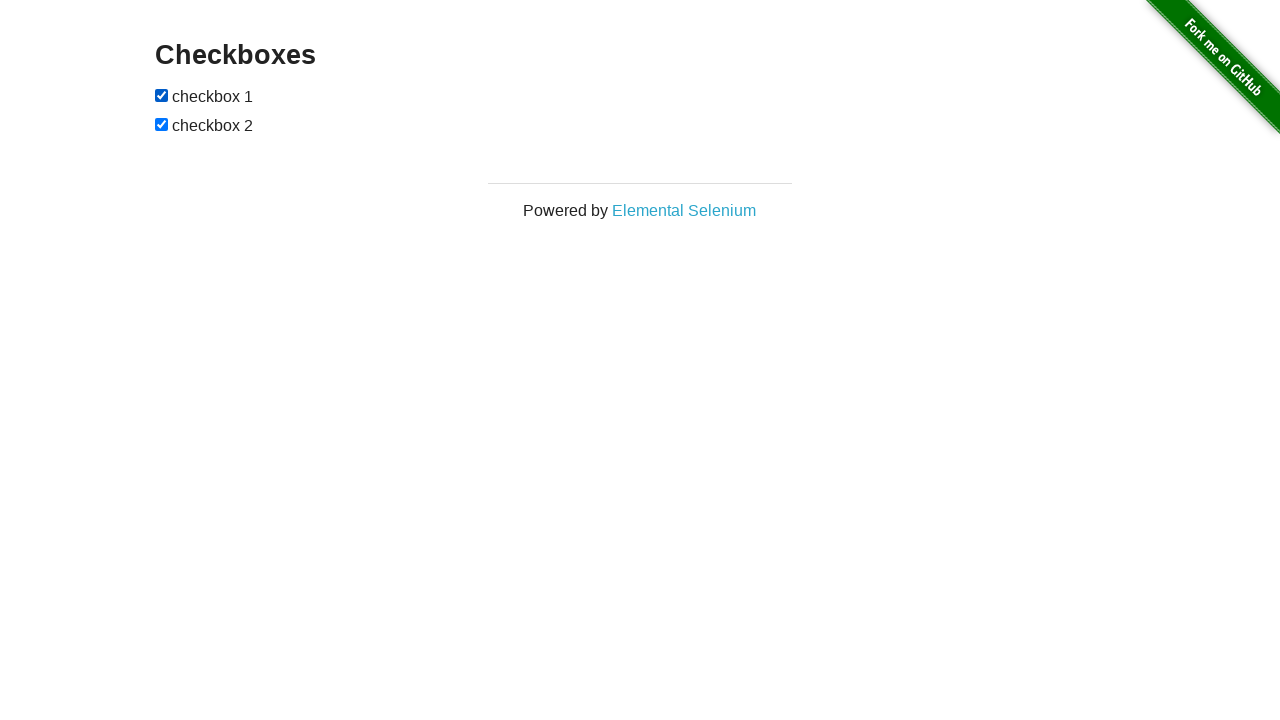

Verified that checkbox 2 is checked
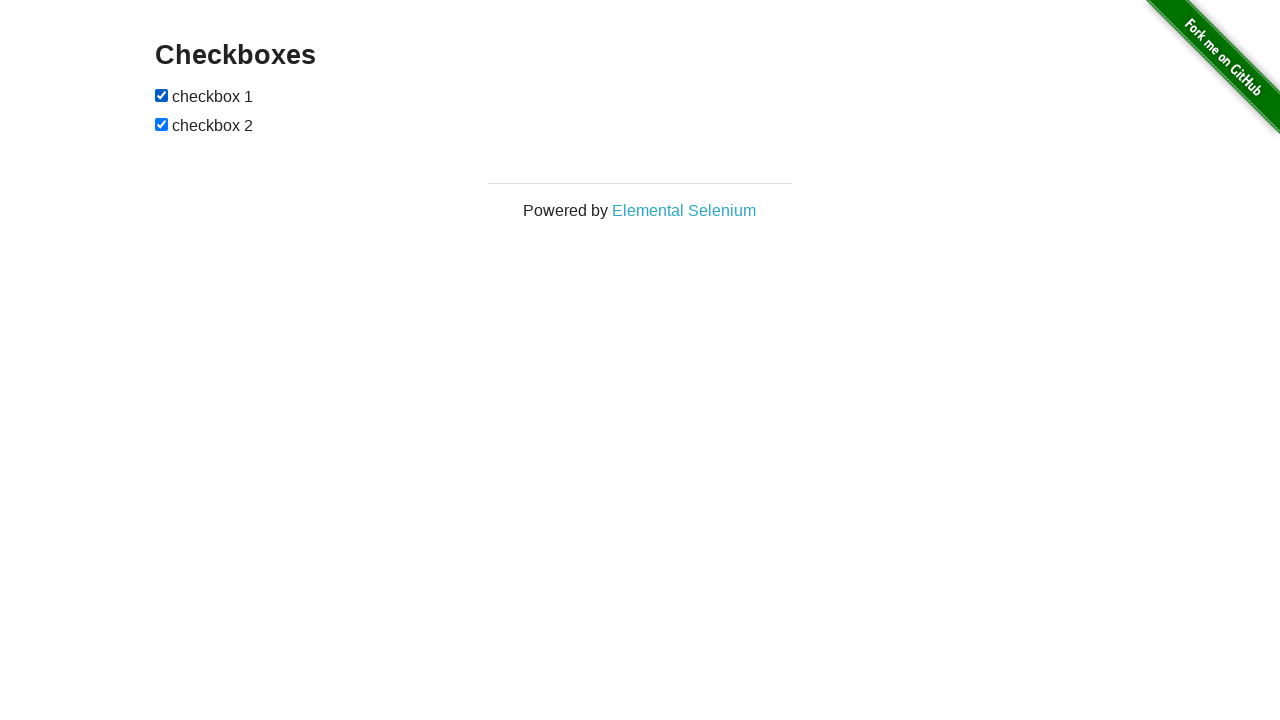

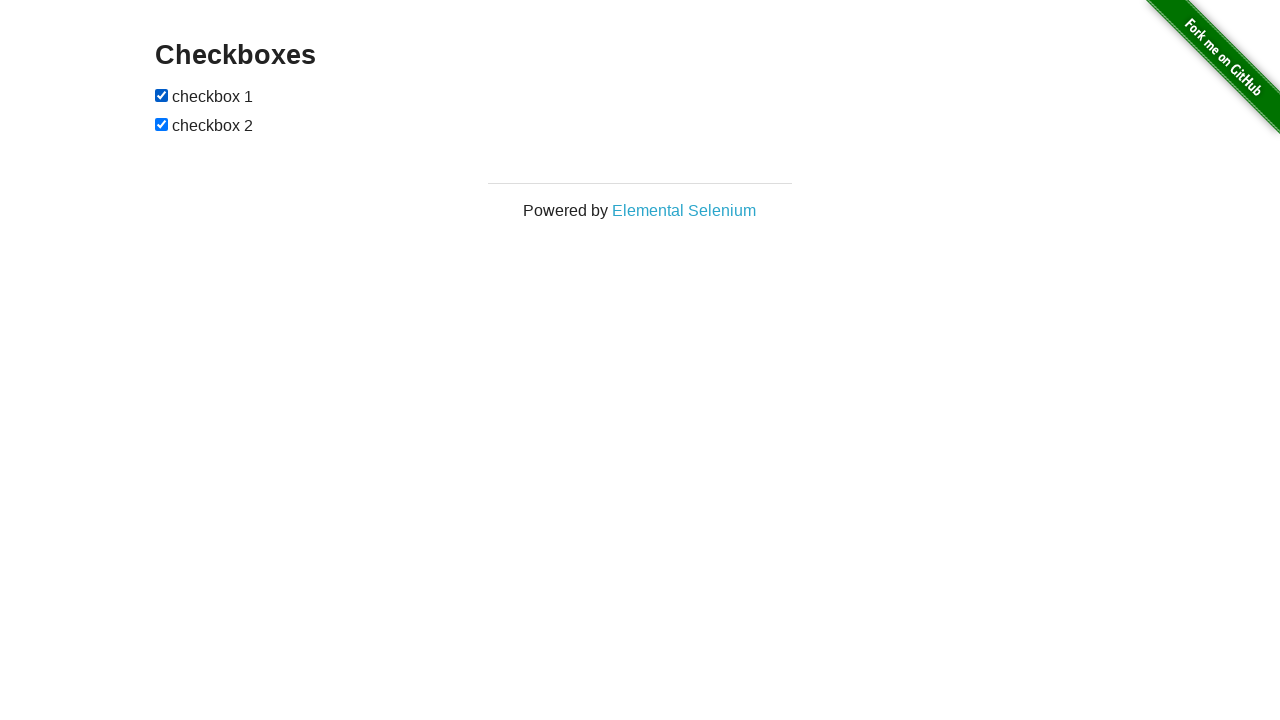